Tests the radio button functionality on the contact form by selecting the yes option and then switching to the no option

Starting URL: https://cbarnc.github.io/Group3-repo-projects/

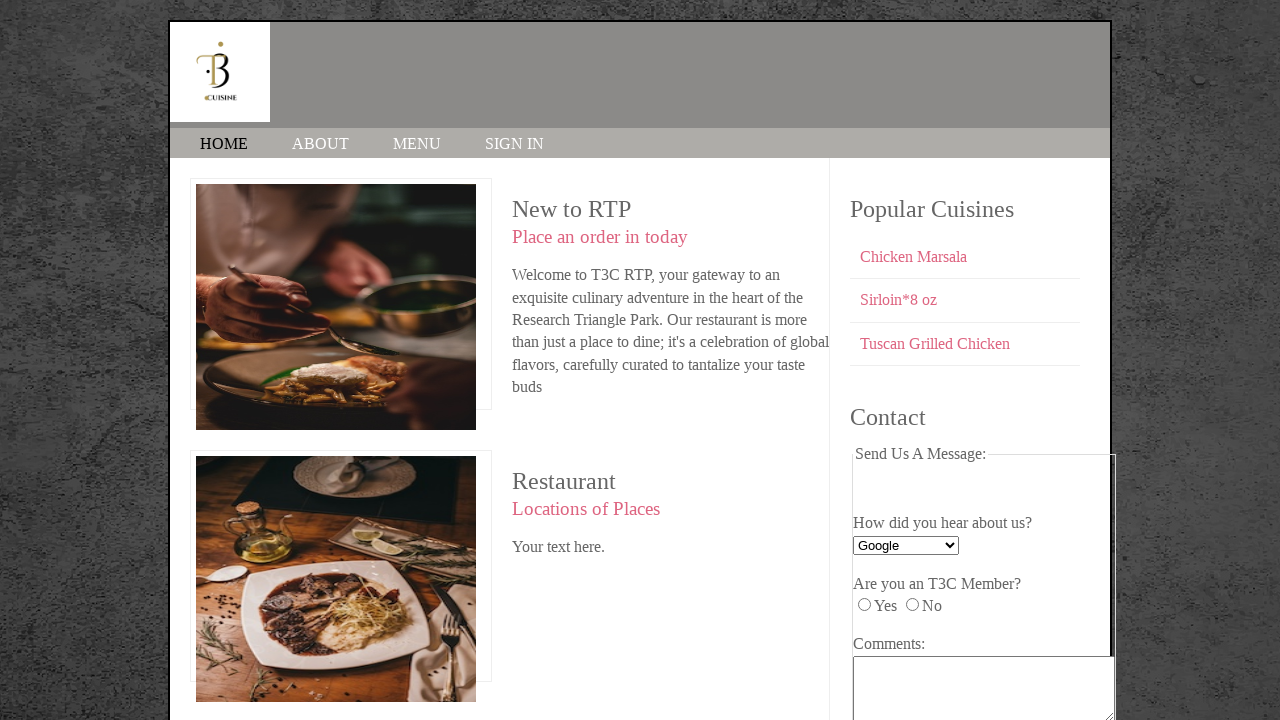

Navigated to contact form page
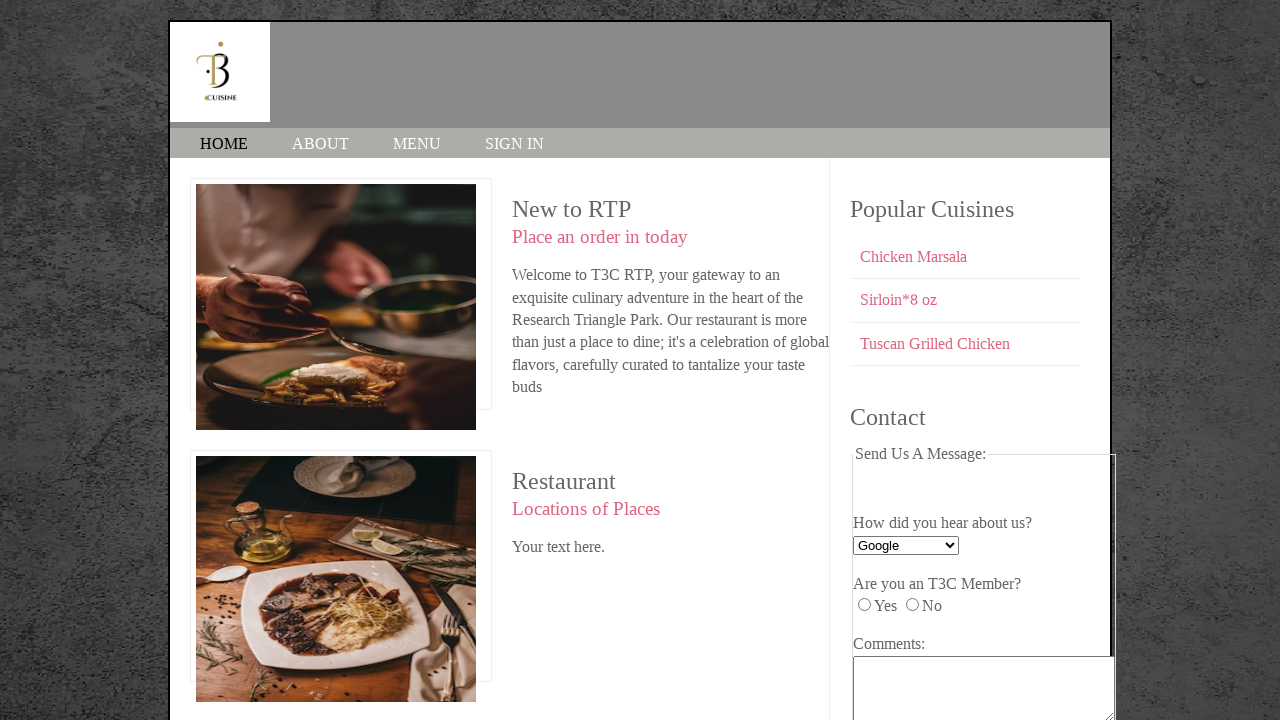

Clicked the 'yes' radio button at (864, 605) on #yes
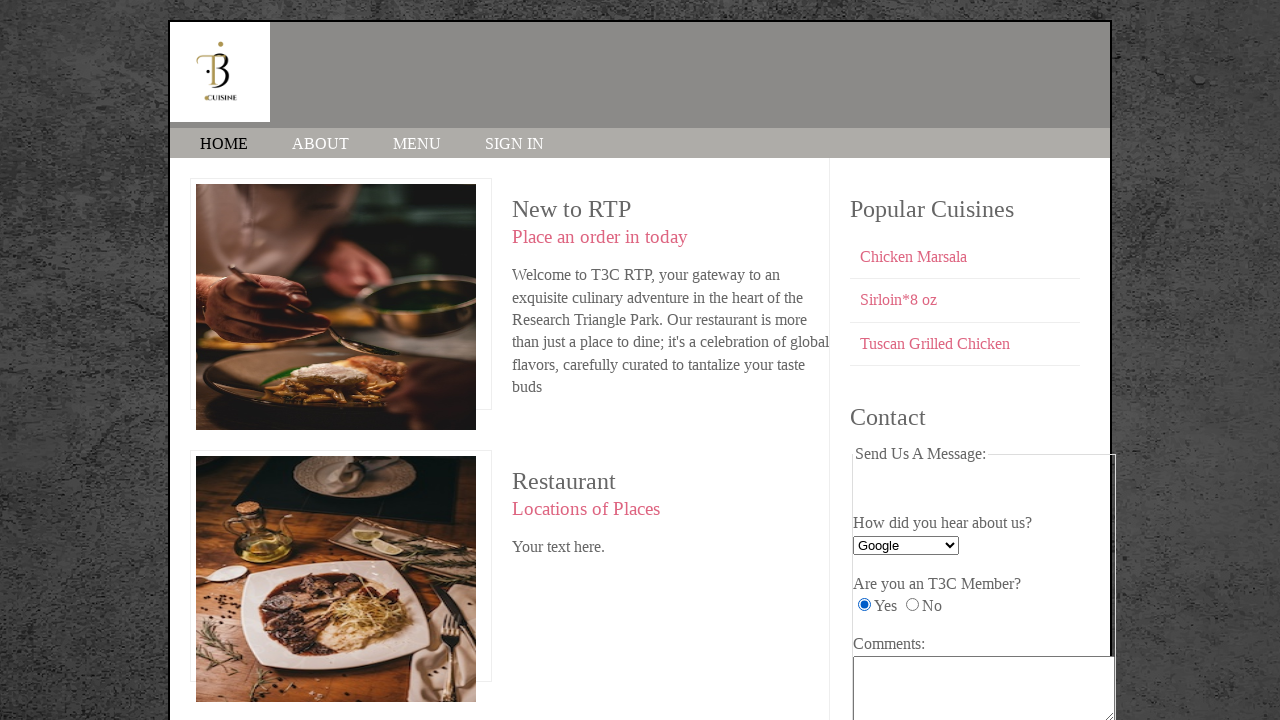

Waited 2 seconds to observe 'yes' selection
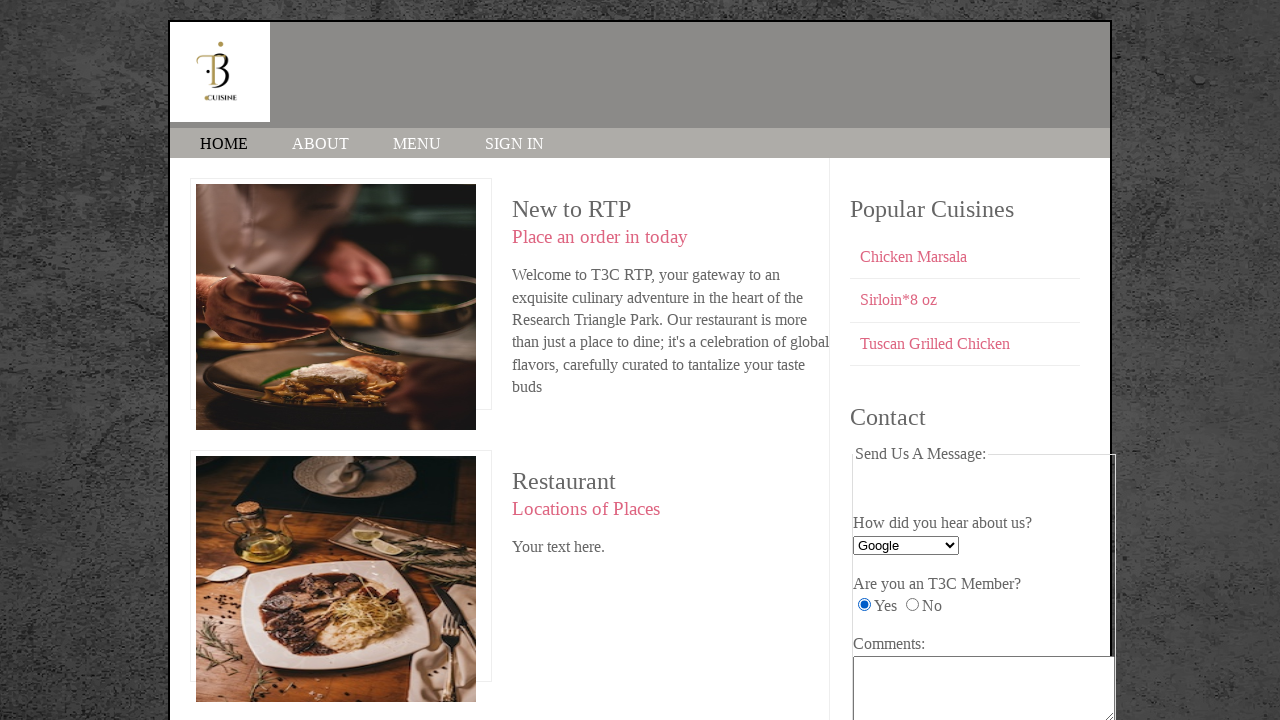

Clicked the 'no' radio button to change selection at (912, 605) on #no
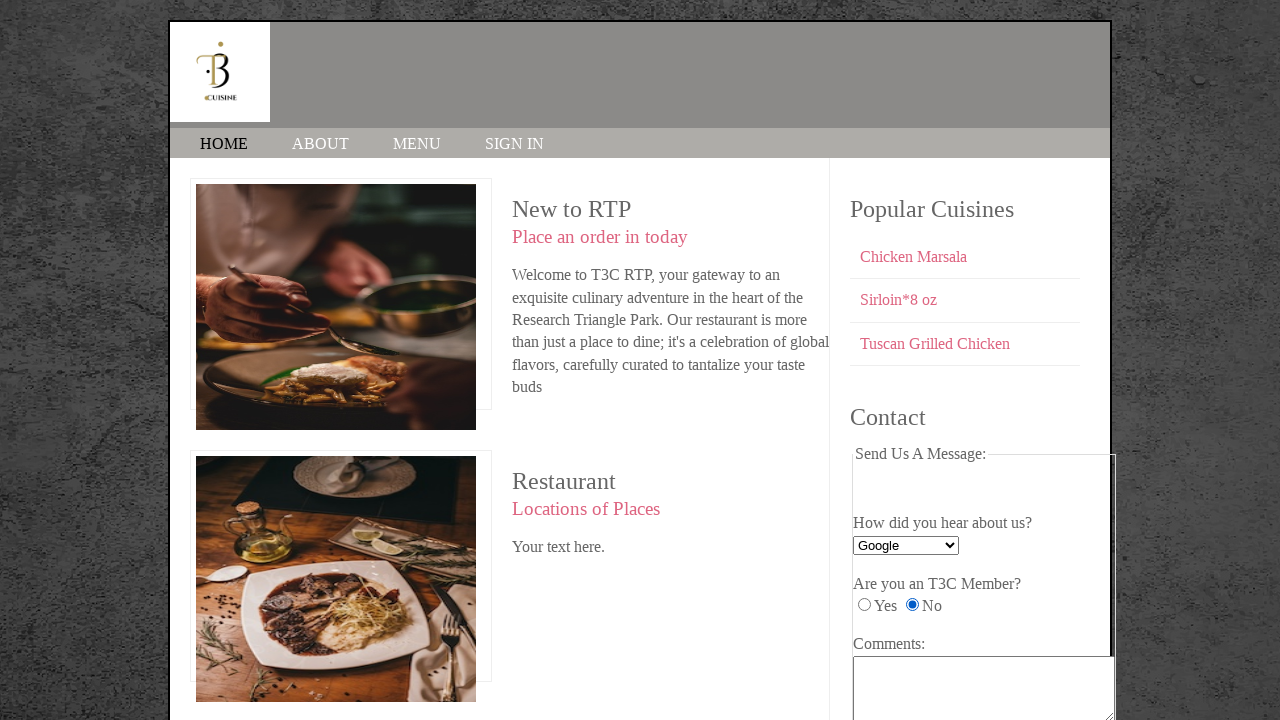

Waited 500ms to observe radio button change from 'yes' to 'no'
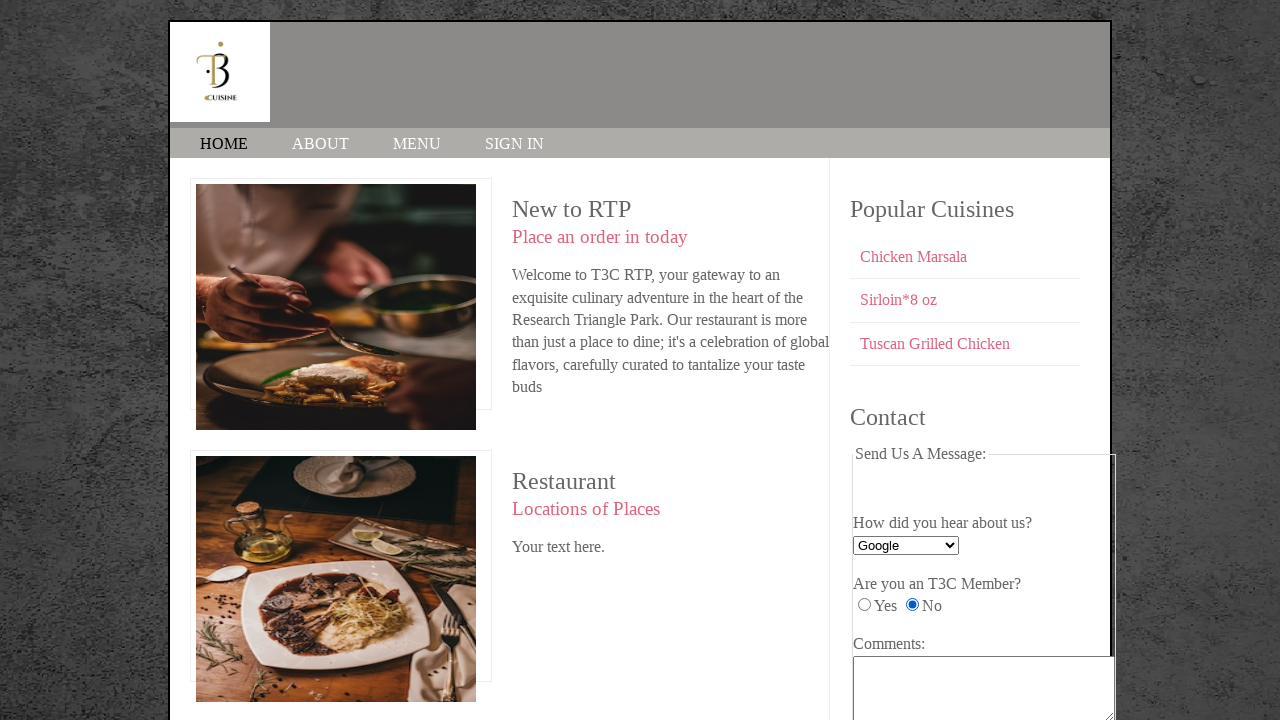

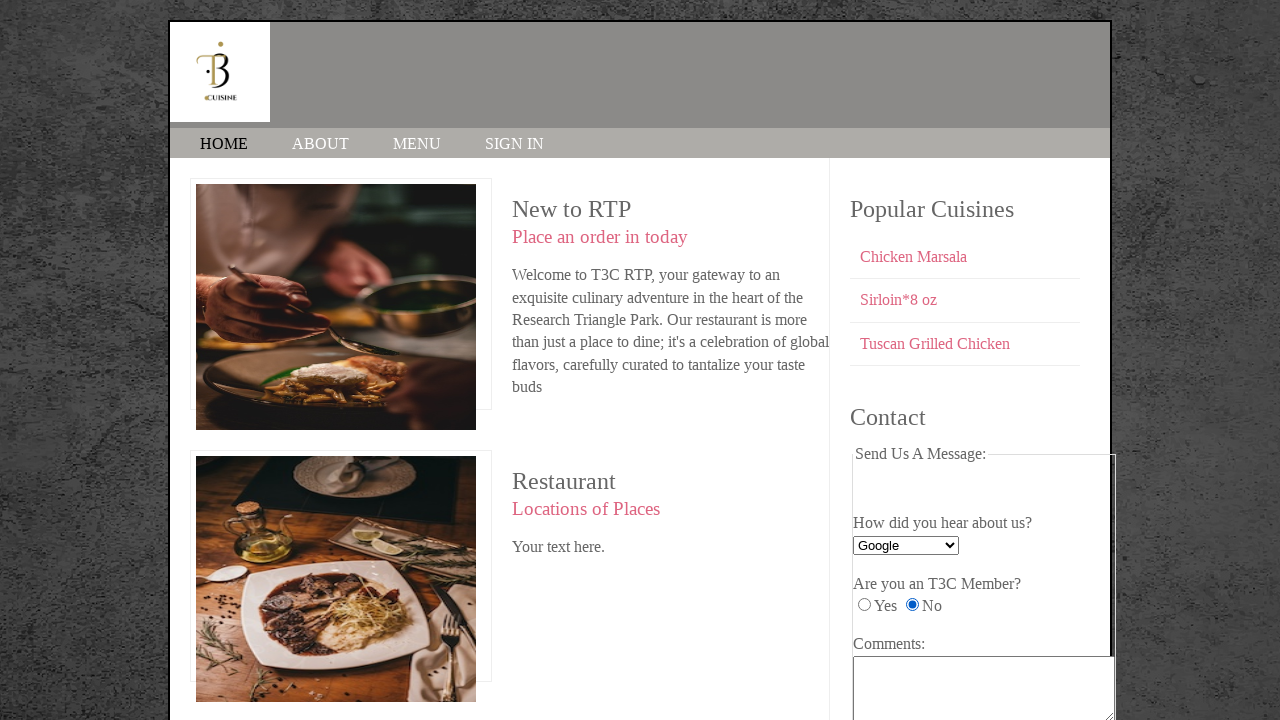